Tests Bootstrap dropdown functionality by clicking the dropdown button and selecting "JavaScript" from the dropdown list

Starting URL: https://seleniumpractise.blogspot.com/2016/08/bootstrap-dropdown-example-for-selenium.html

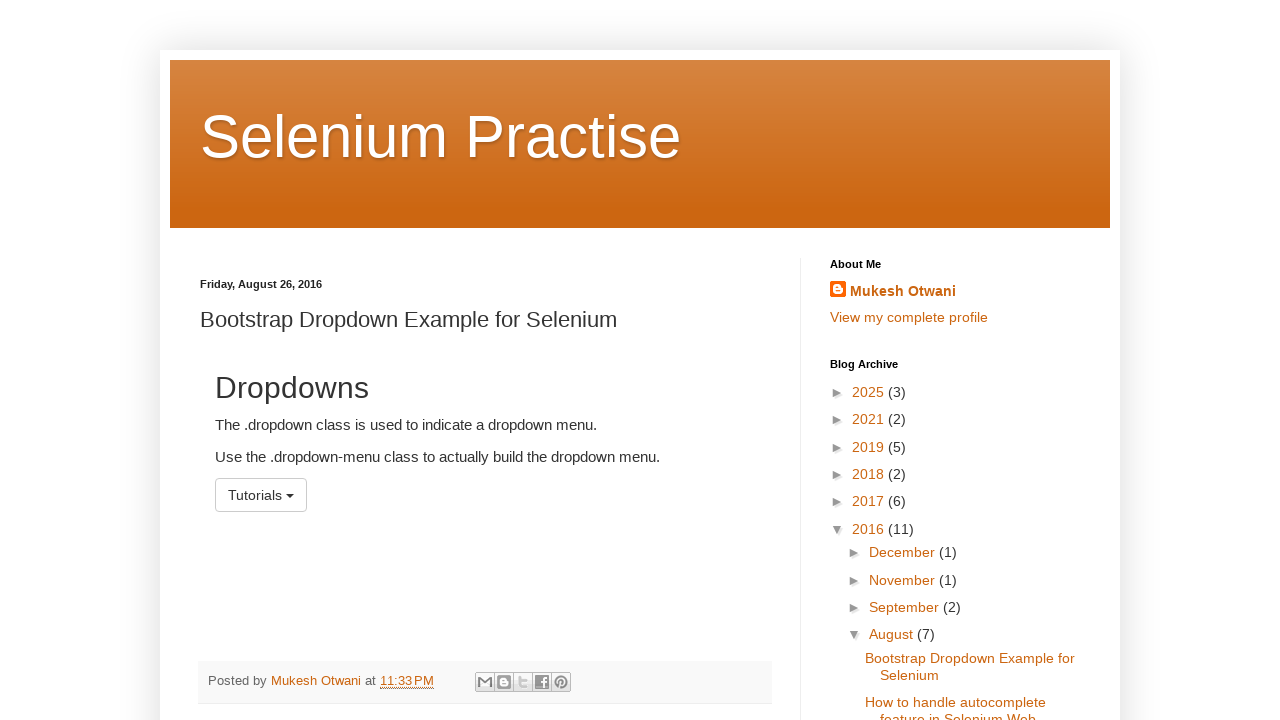

Clicked dropdown button to open the menu at (261, 495) on button#menu1
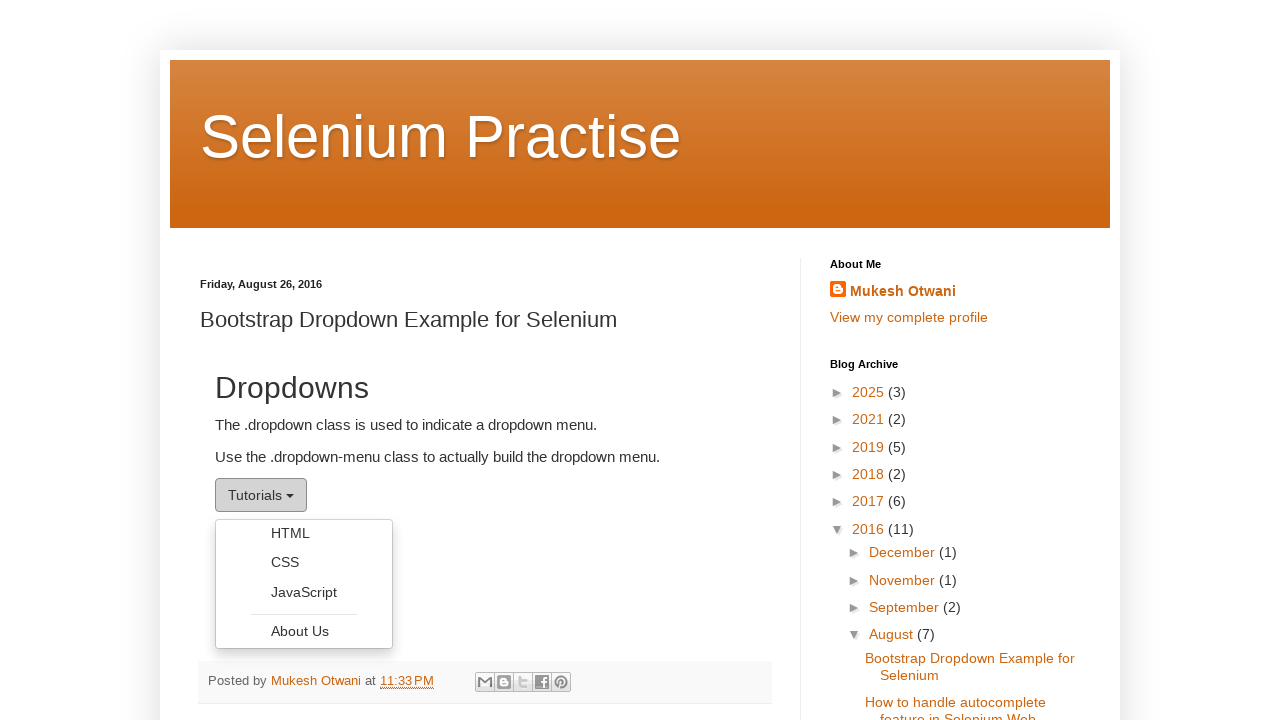

Dropdown menu became visible
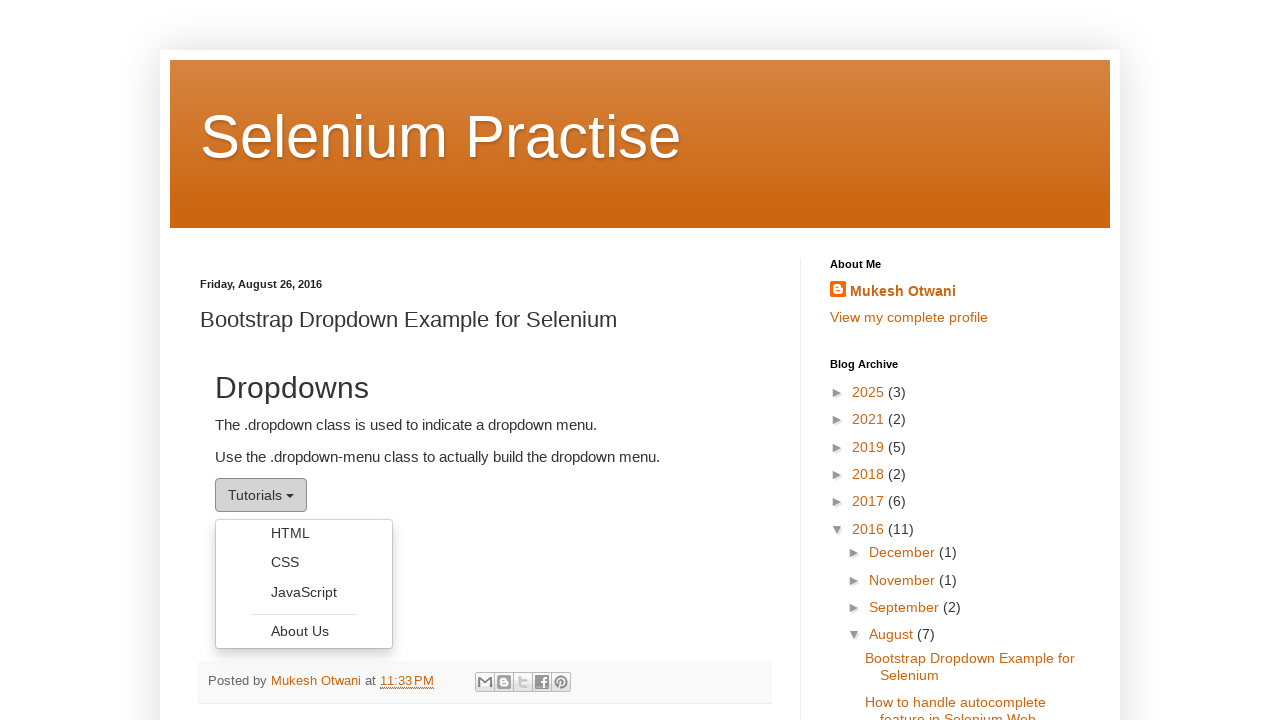

Selected 'JavaScript' from dropdown list at (304, 592) on ul.dropdown-menu li a:has-text('JavaScript')
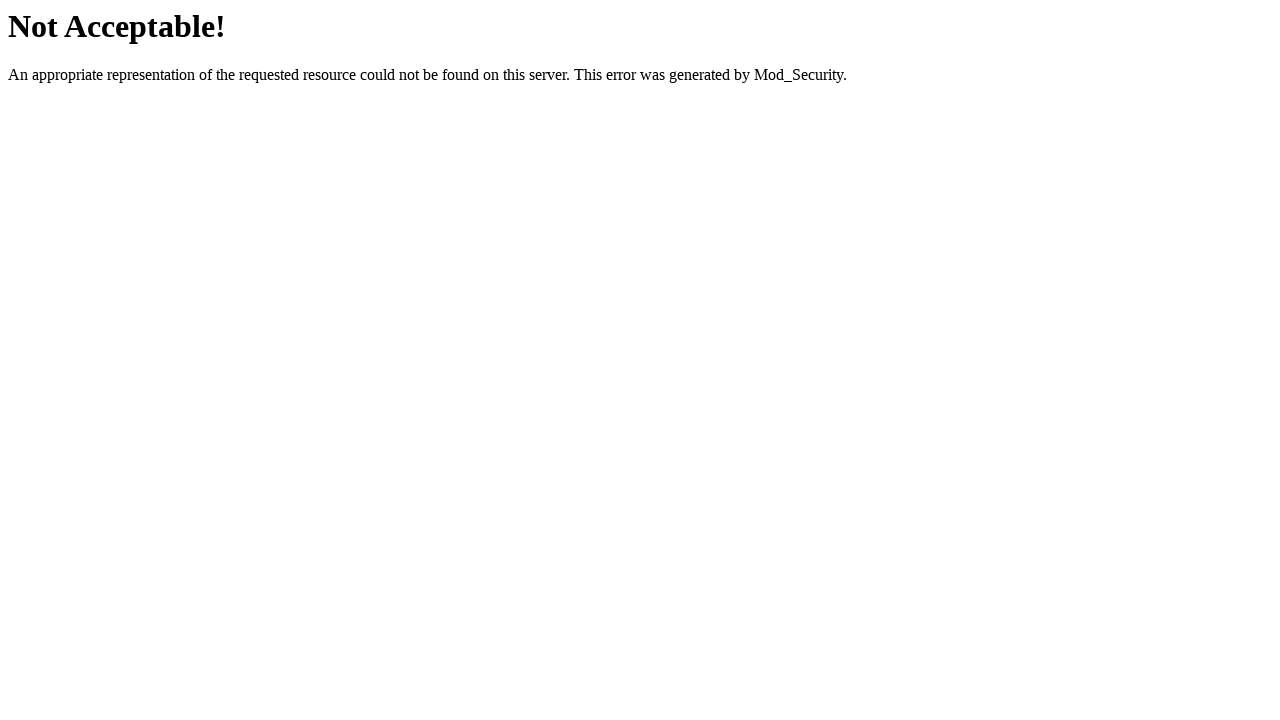

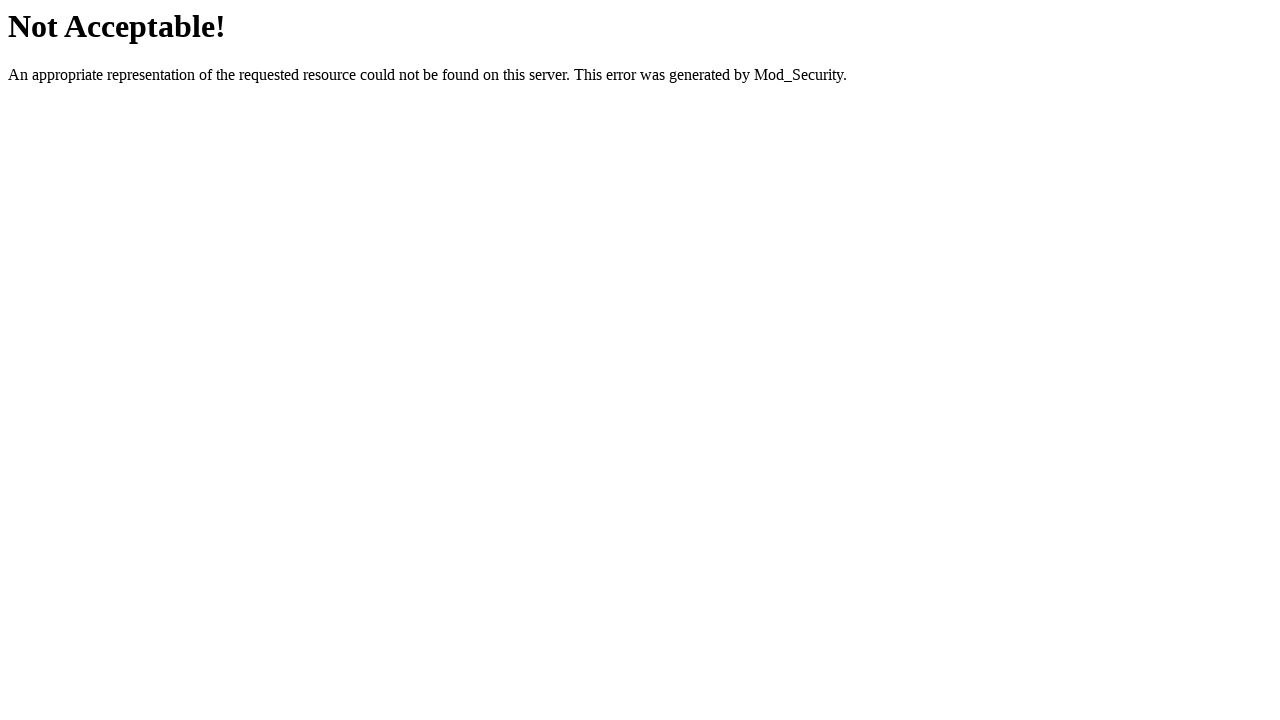